Tests copying text from current address field to permanent address field using keyboard shortcuts (Ctrl+A, Ctrl+C, Ctrl+V) and verifies both addresses match

Starting URL: https://demoqa.com/text-box

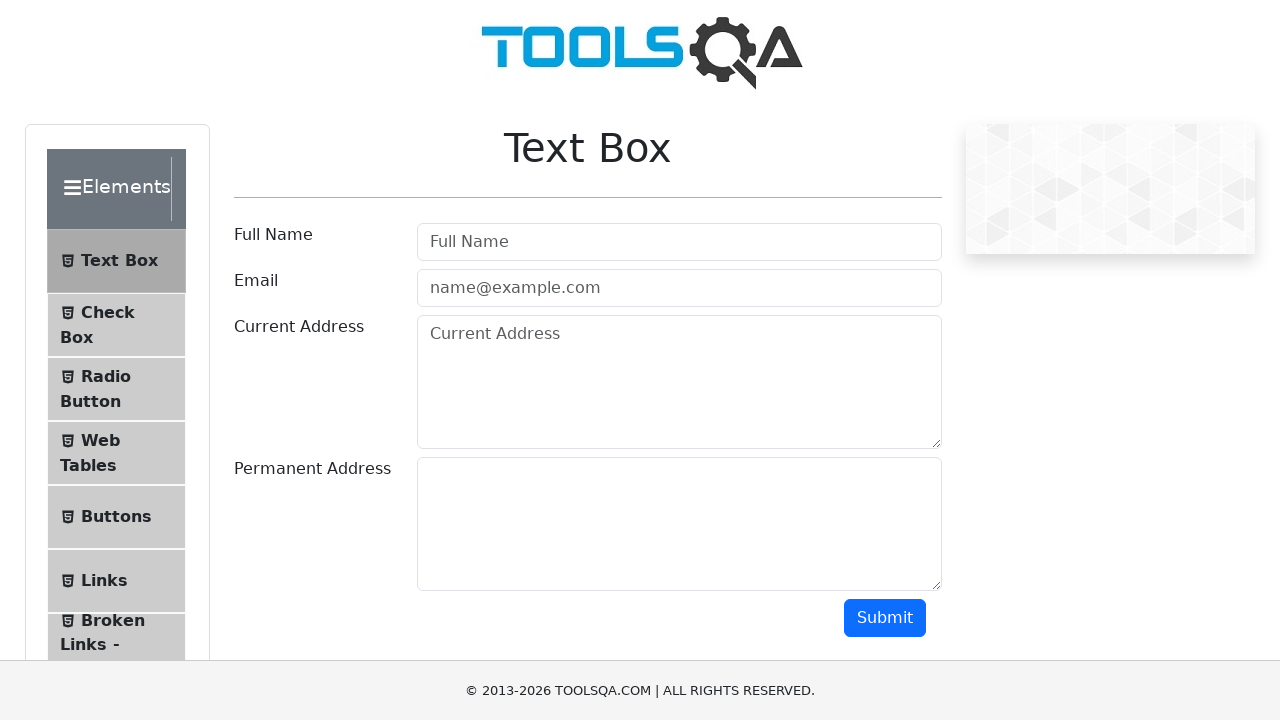

Scrolled down 250px to make form visible
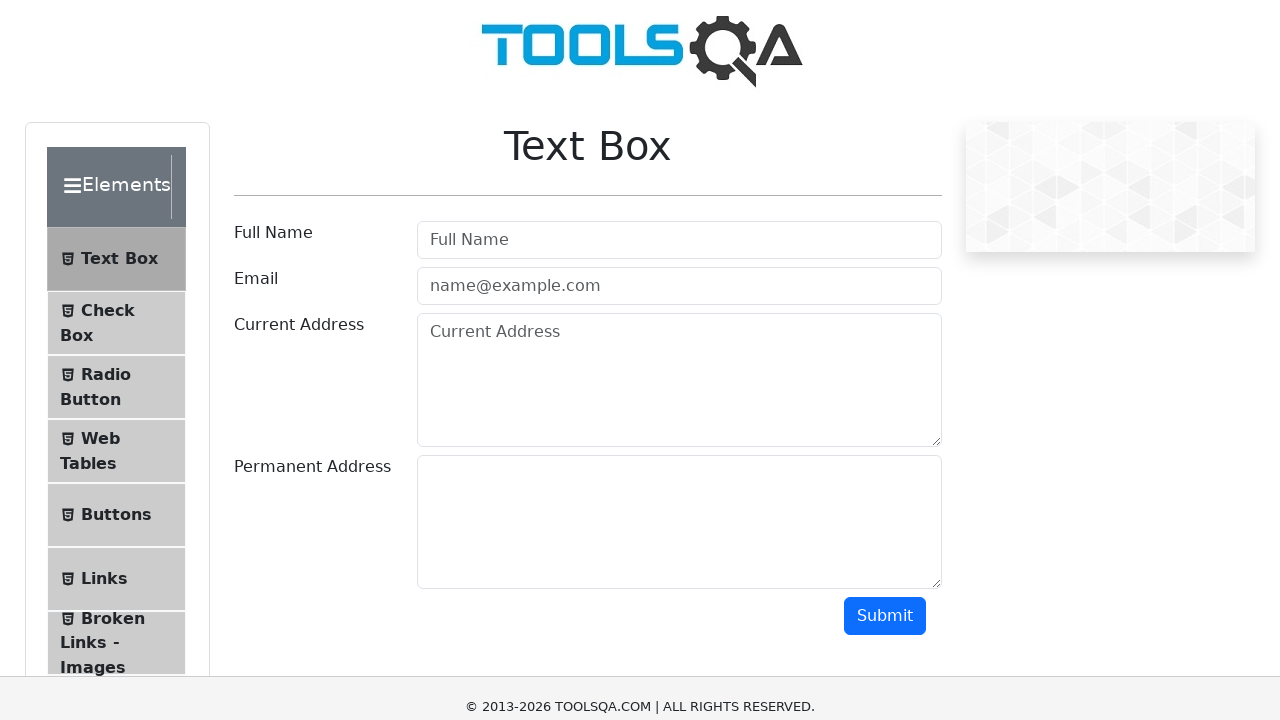

Filled current address field with '123, Nehru street, Tamilnadu' on #currentAddress
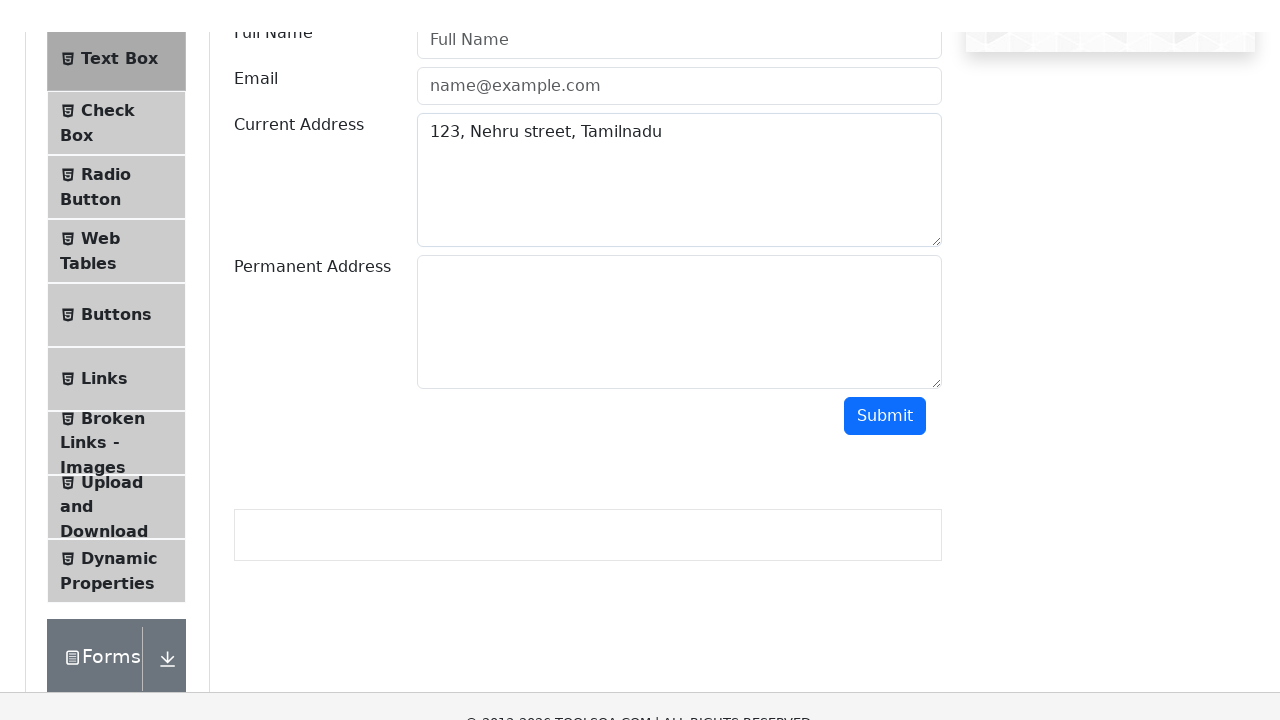

Focused on current address field on #currentAddress
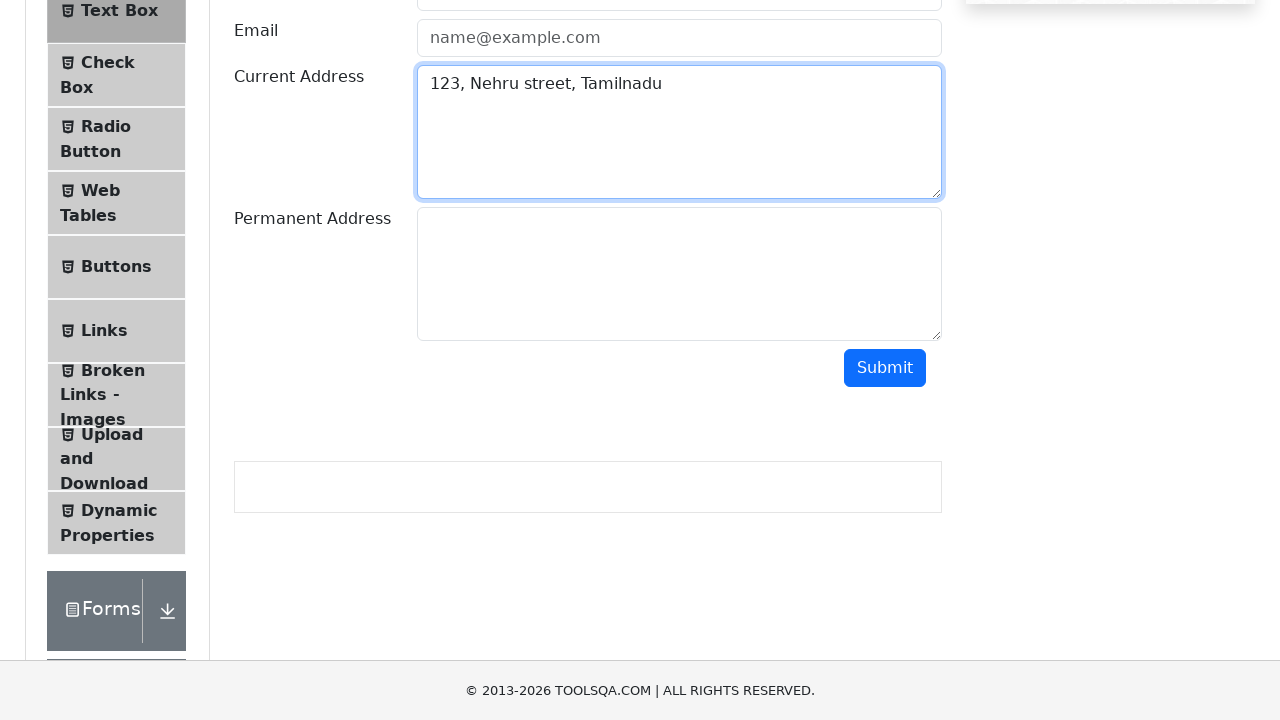

Selected all text in current address field using Ctrl+A
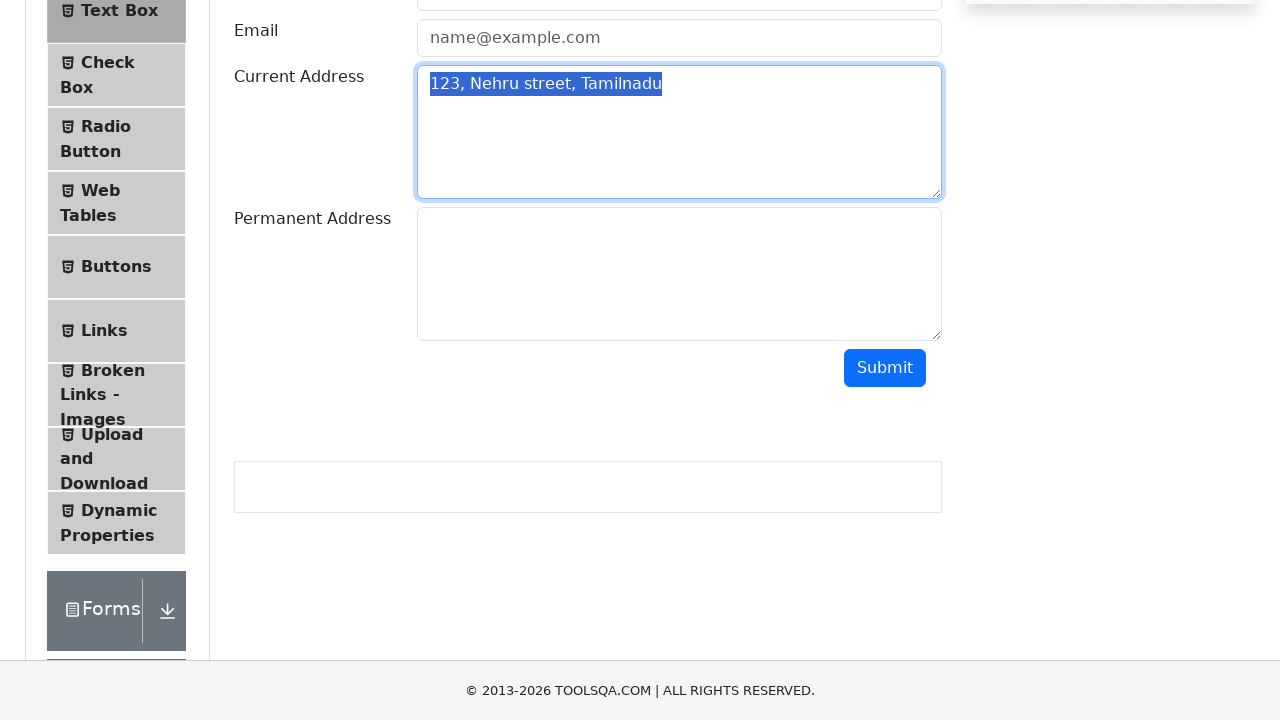

Copied selected text using Ctrl+C
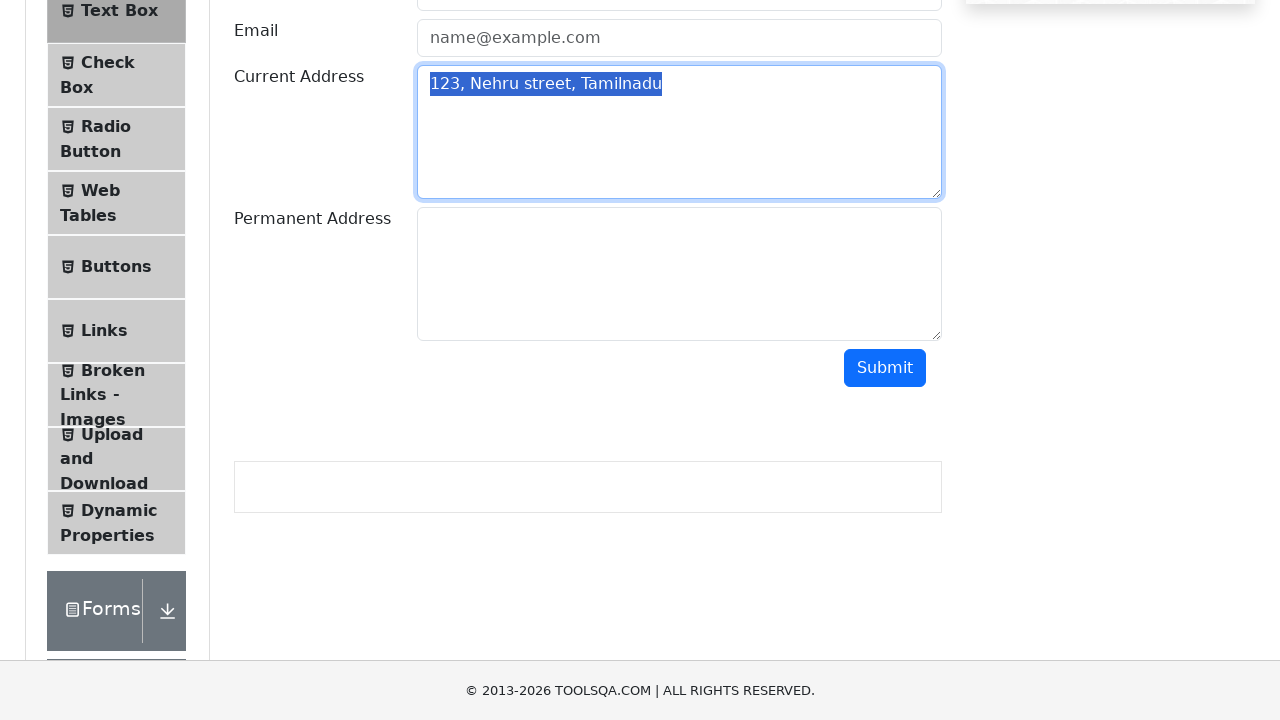

Pressed Tab to move focus to permanent address field
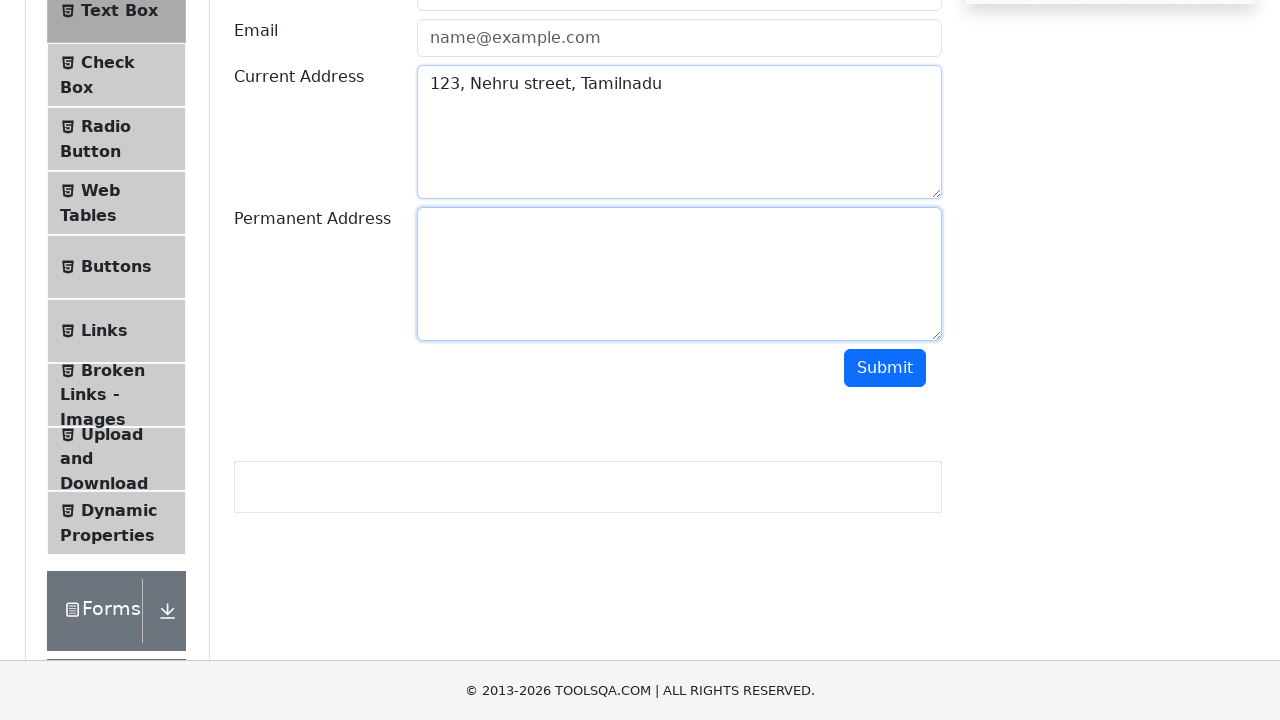

Pasted copied text to permanent address field using Ctrl+V
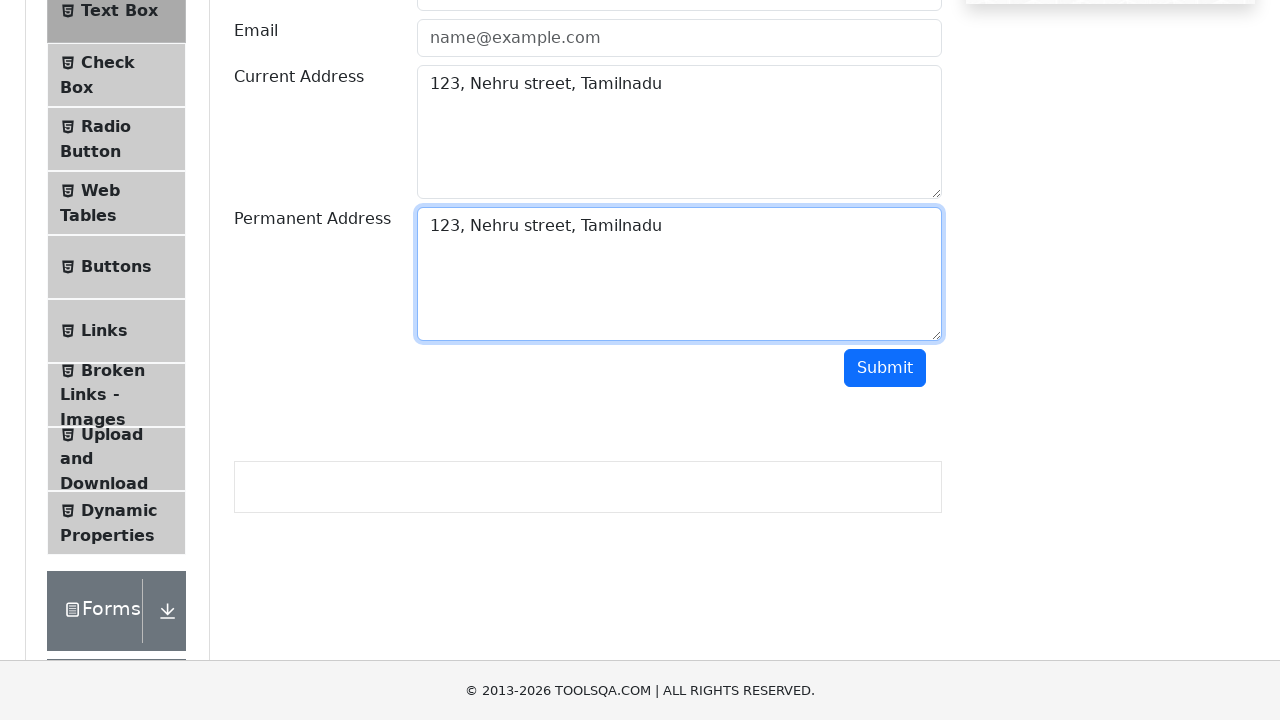

Retrieved current address value for verification
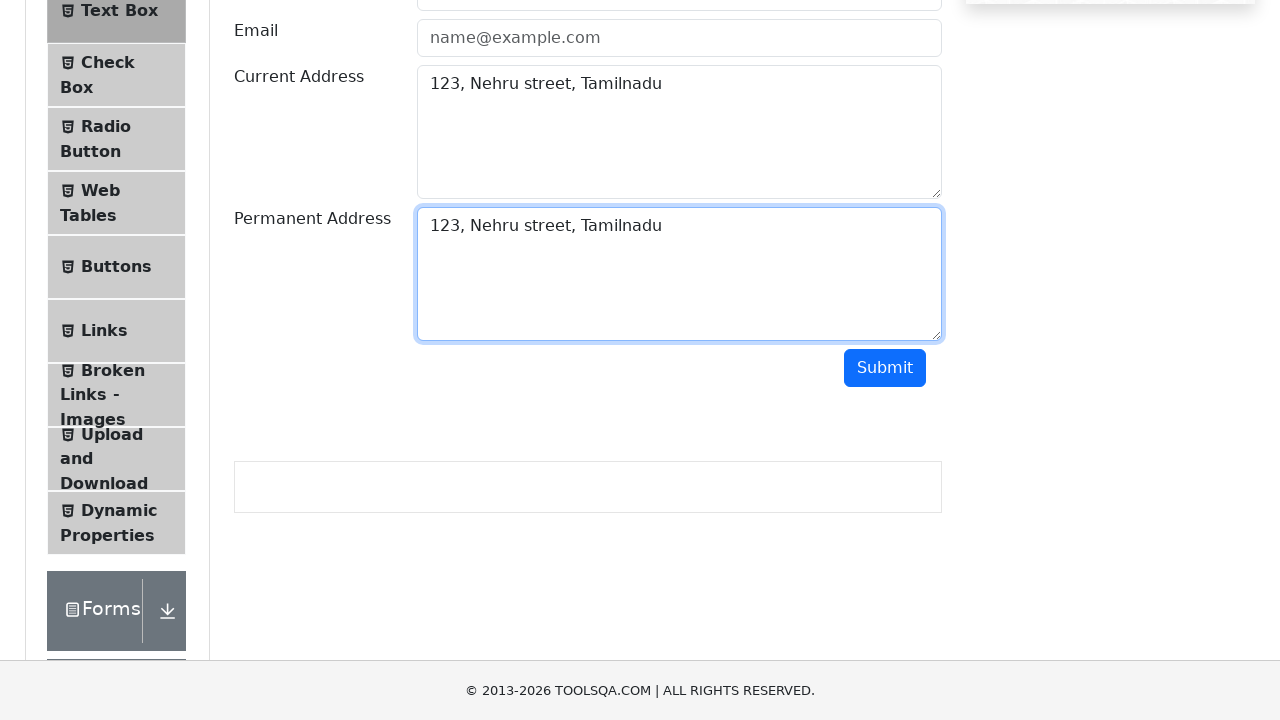

Retrieved permanent address value for verification
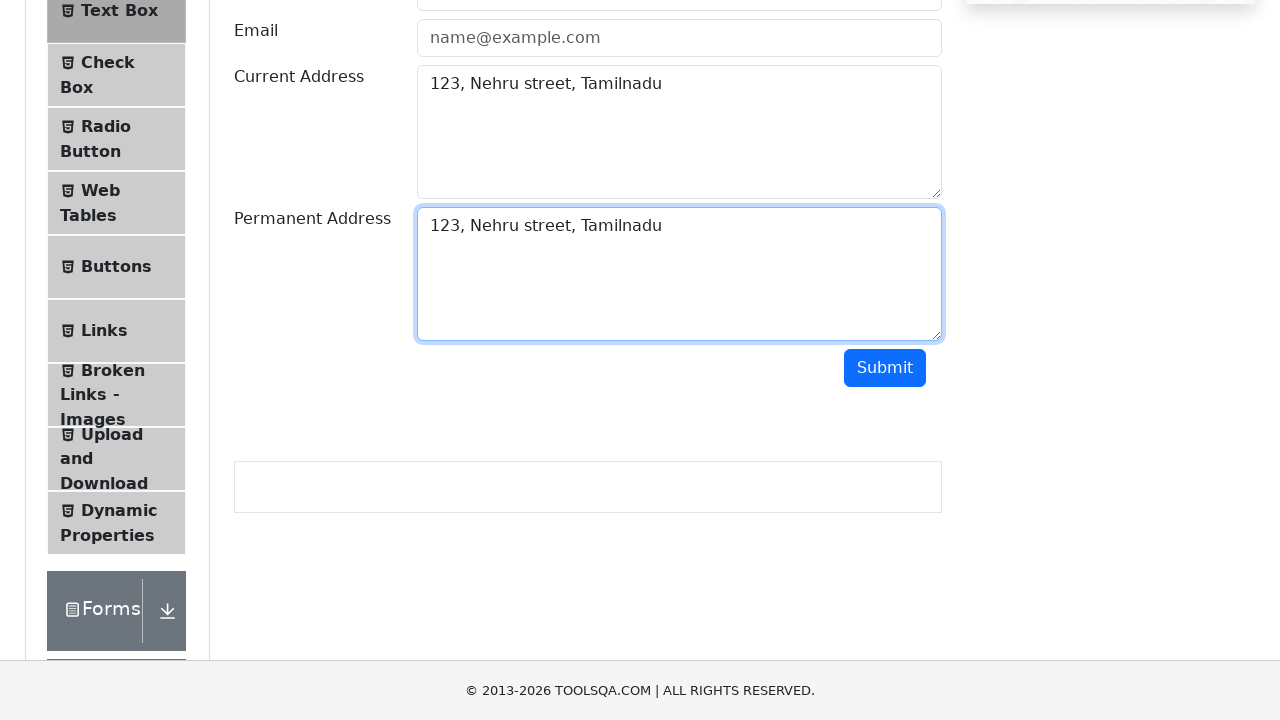

Verified that current address and permanent address match
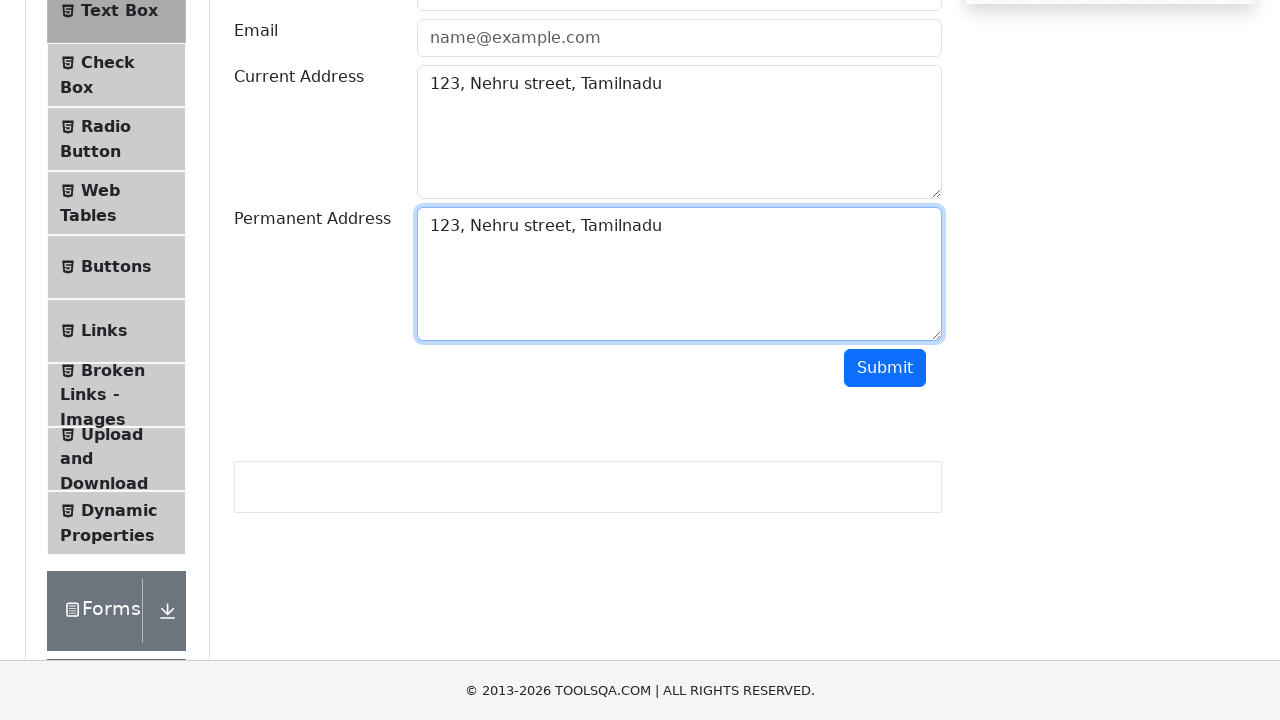

Right-clicked on current address field to display context menu at (679, 132) on #currentAddress
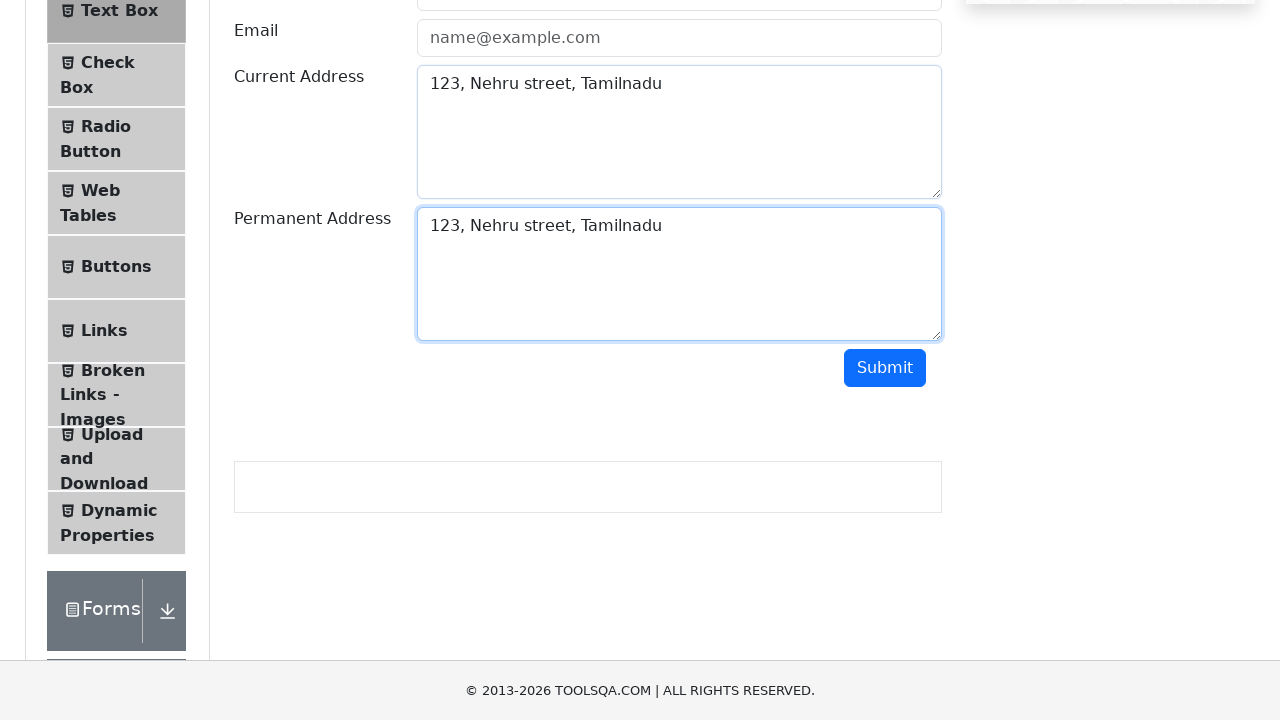

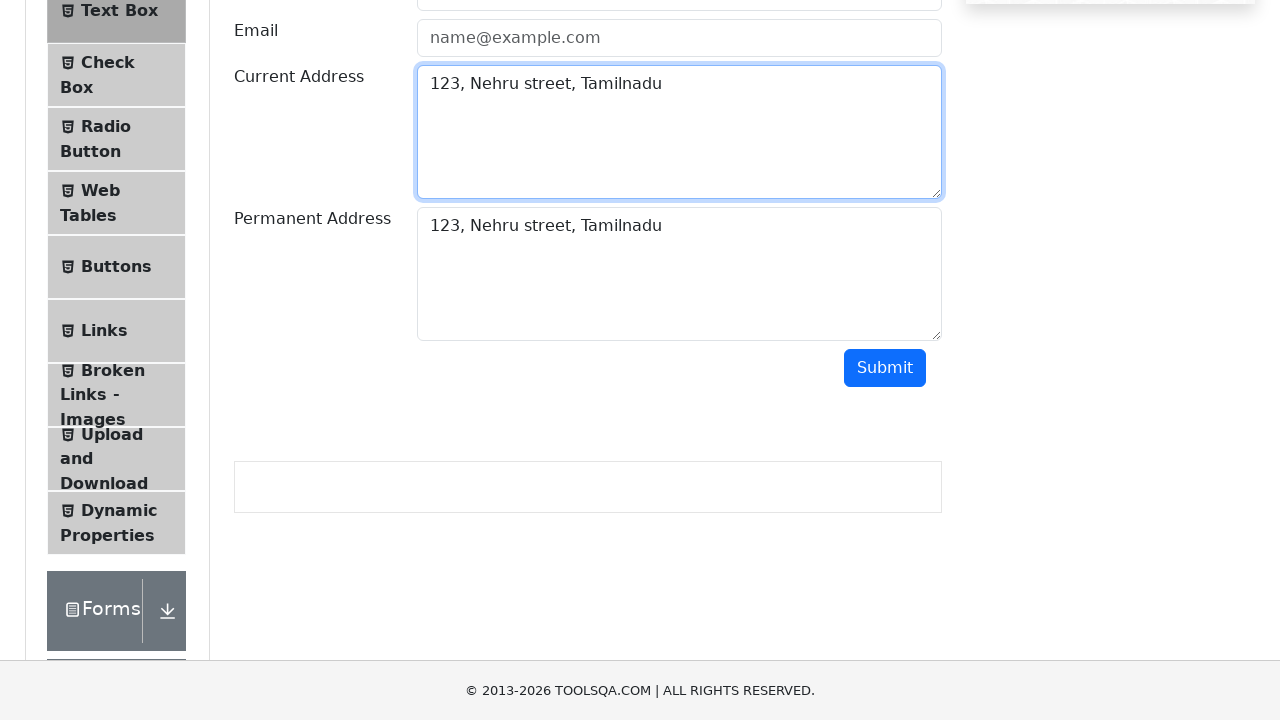